Retrieves an attribute value from an image element, calculates a mathematical result, and submits a form with the answer along with checkbox and radio button selections

Starting URL: http://suninjuly.github.io/get_attribute.html

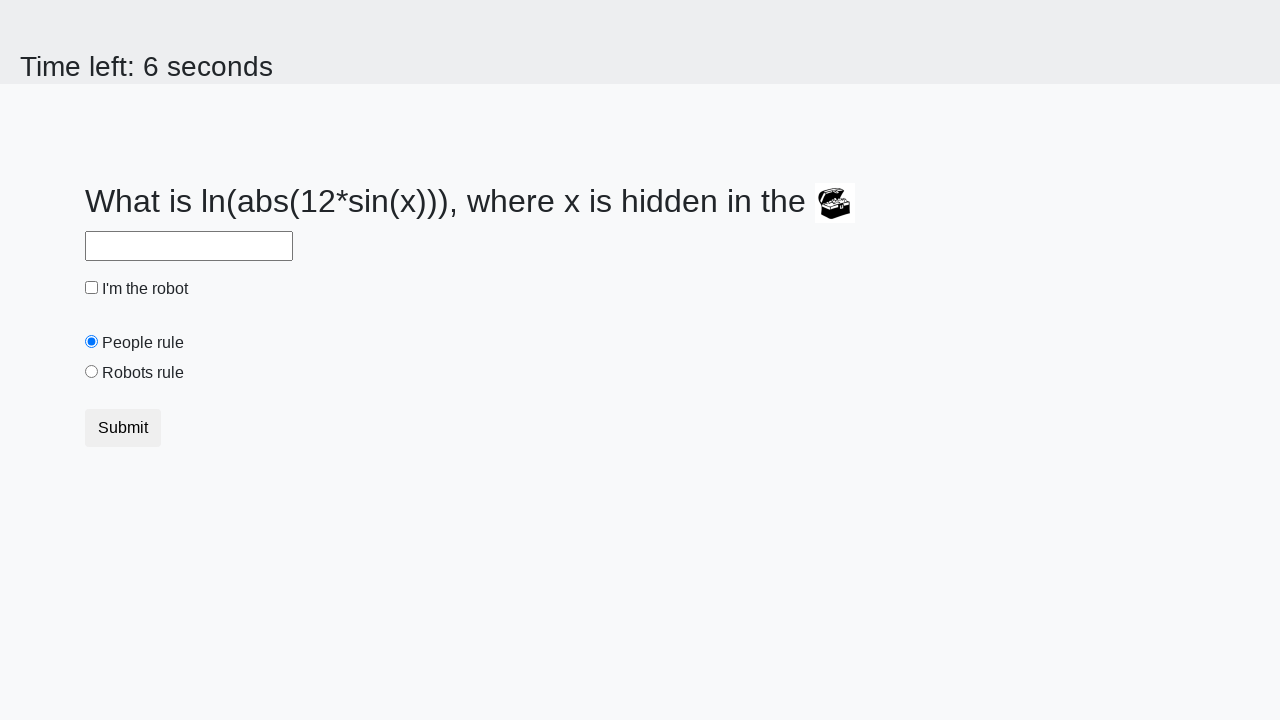

Retrieved 'valuex' attribute from treasure image element
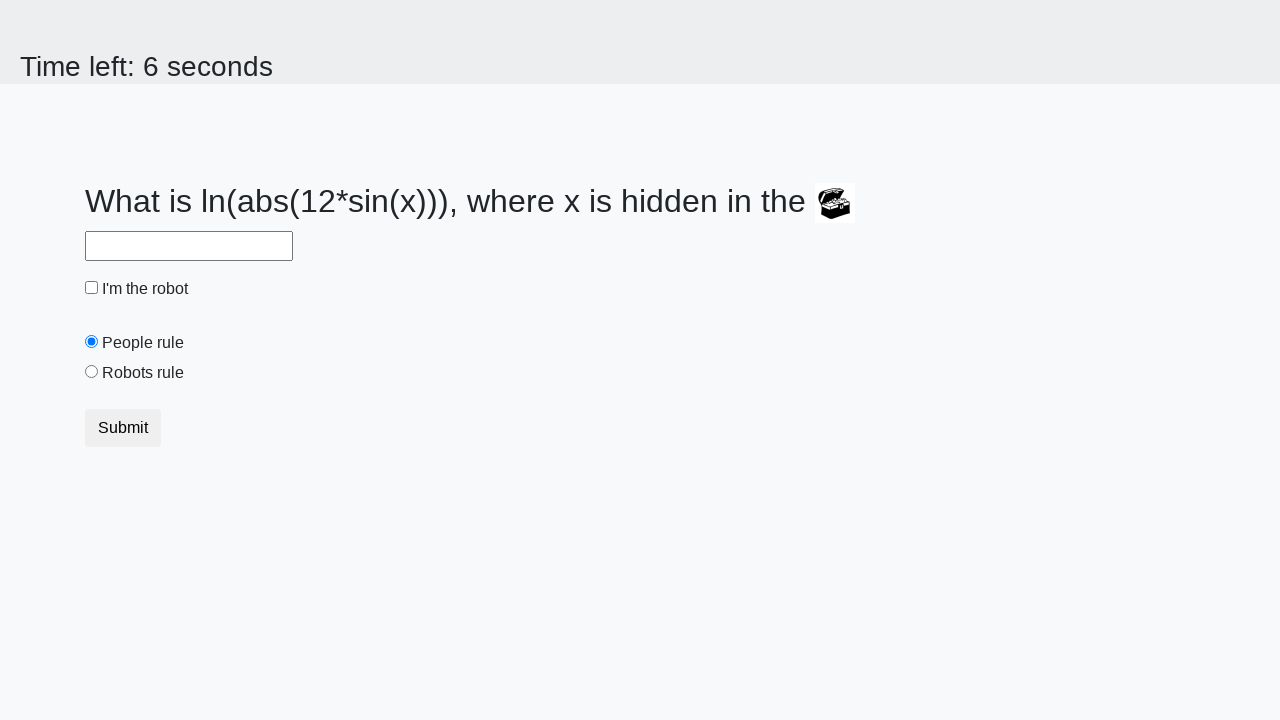

Calculated mathematical result using logarithm and sine functions
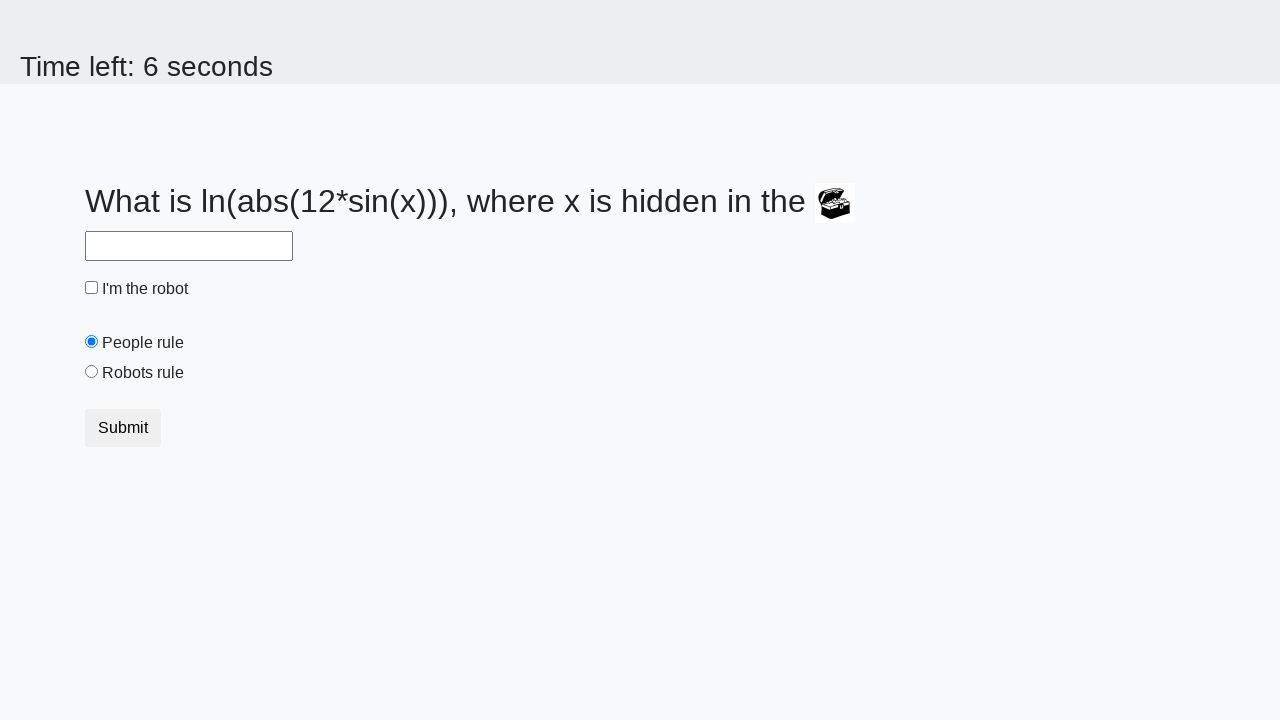

Filled answer field with calculated value on #answer
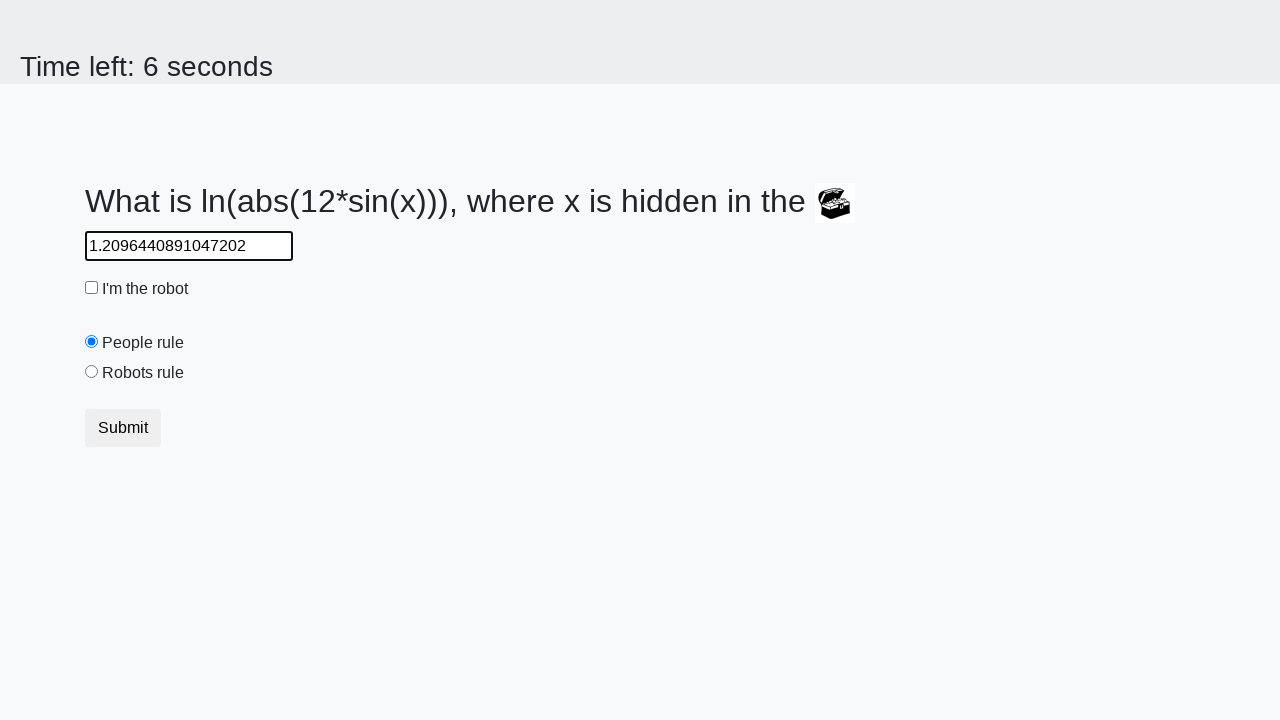

Clicked robot checkbox at (92, 288) on #robotCheckbox
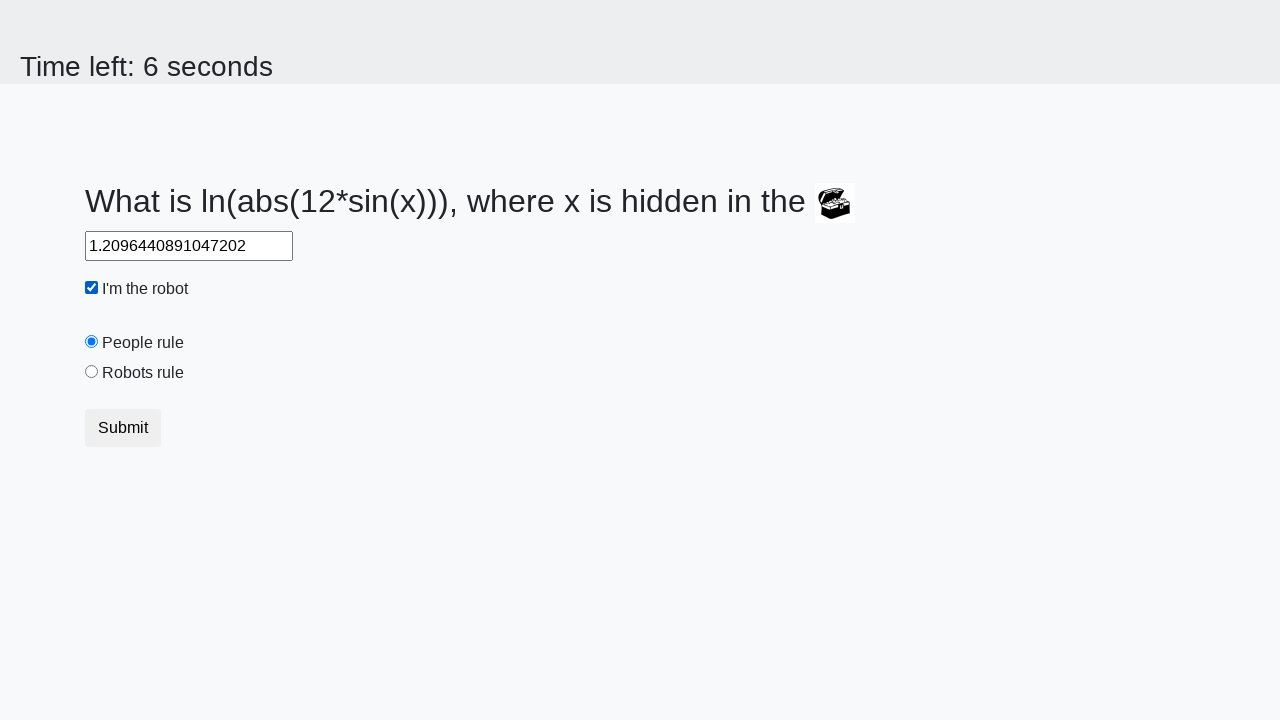

Clicked 'robots rule' radio button at (92, 372) on #robotsRule
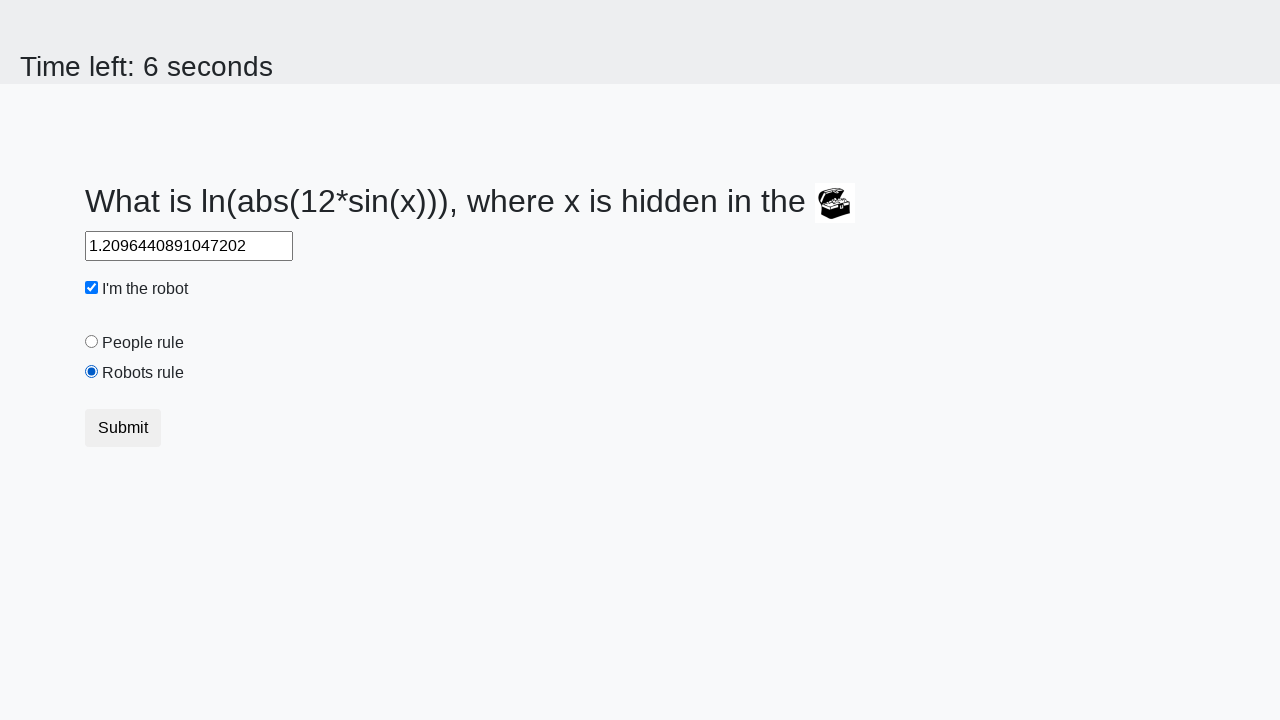

Clicked submit button to submit form at (123, 428) on button
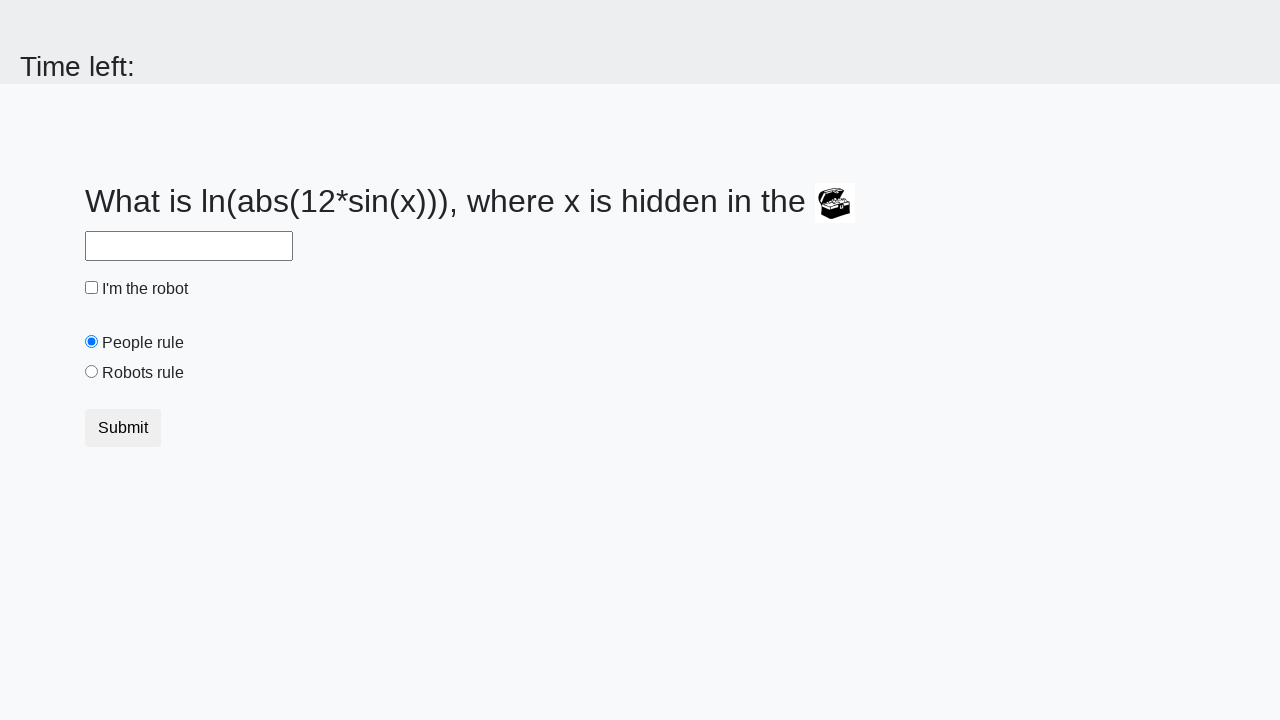

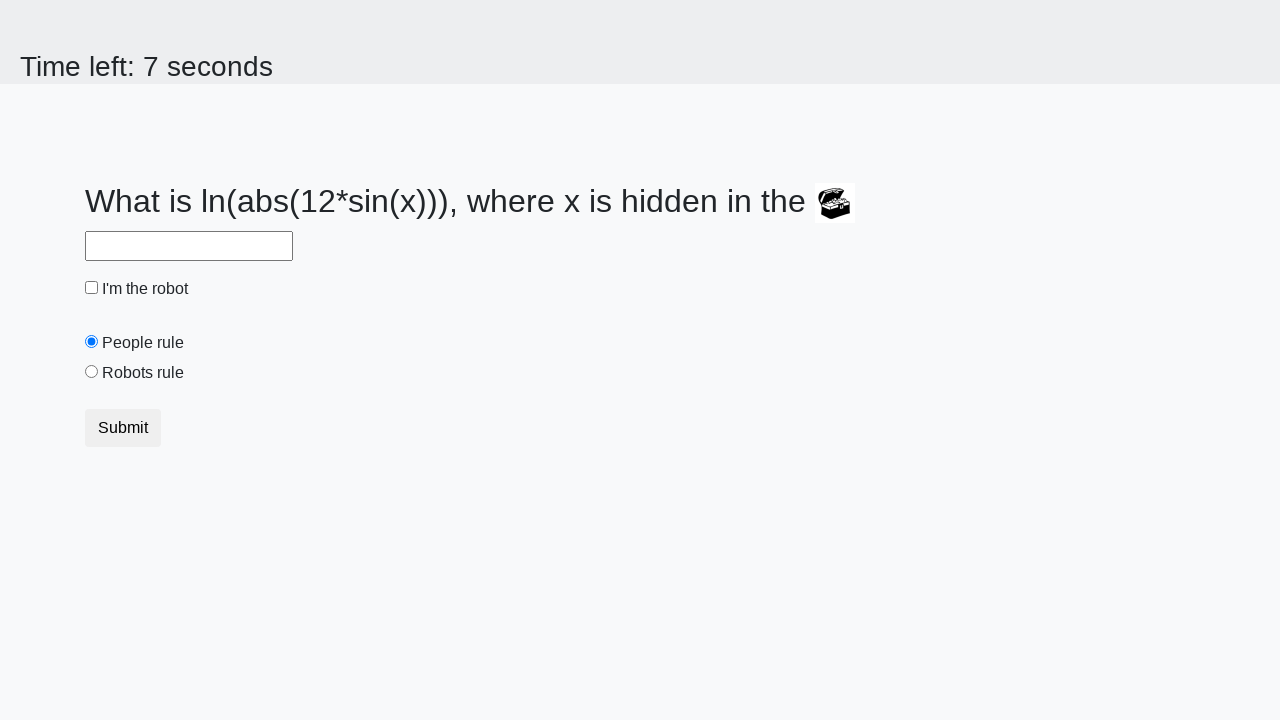